Tests various click actions including buttons, radio buttons, and checkboxes

Starting URL: https://testautomationpractice.blogspot.com/

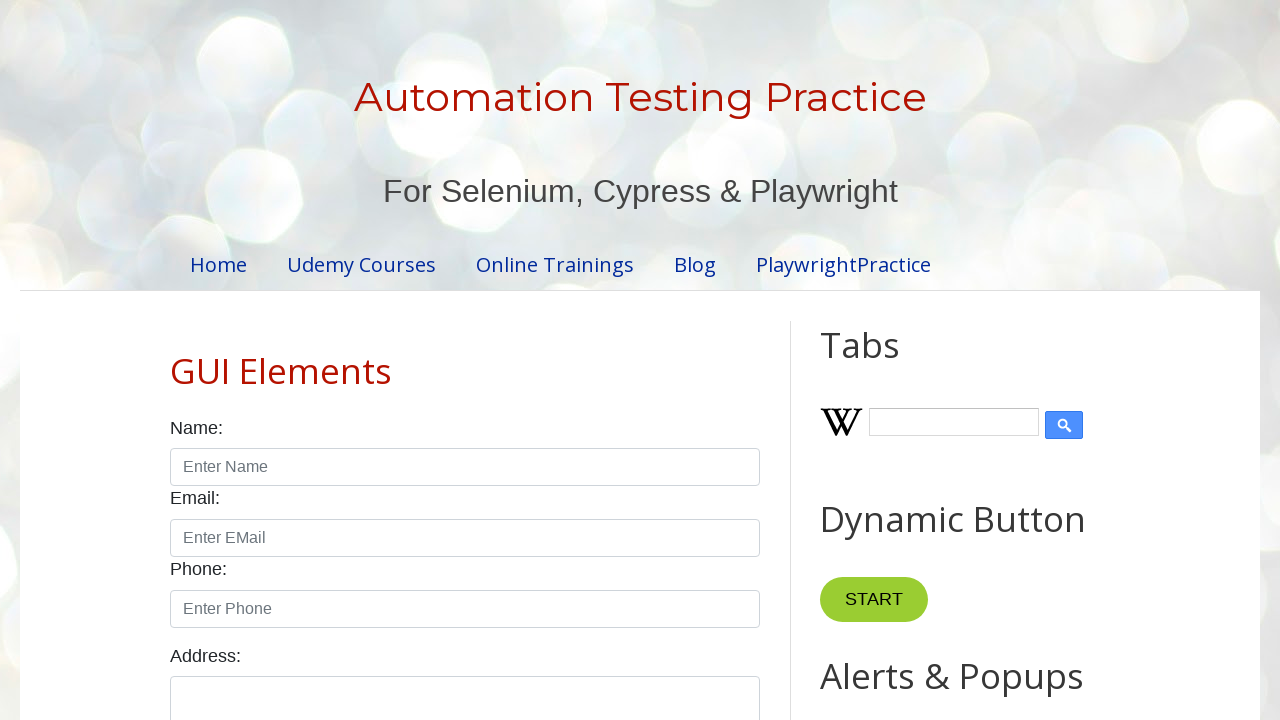

Clicked first button in product table at (651, 361) on (//*[@id="productTable"]//input)[1]
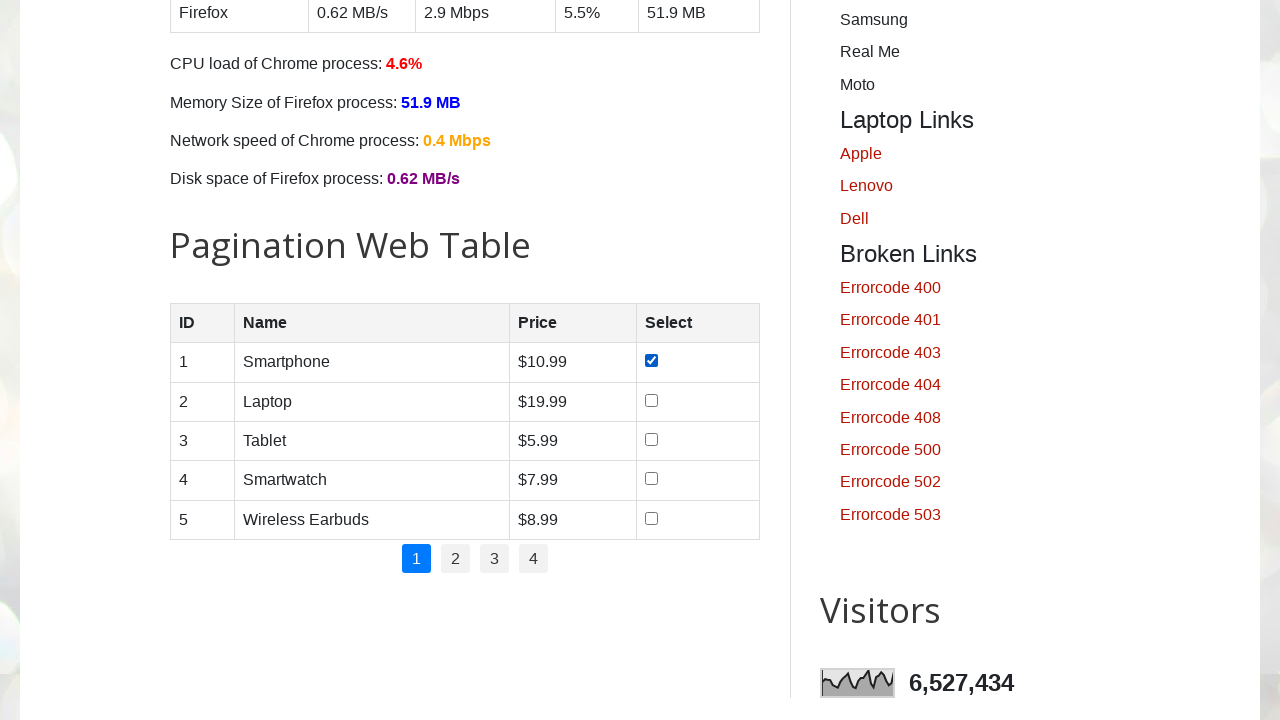

Clicked second button in product table at (651, 400) on (//*[@id="productTable"]//input)[2]
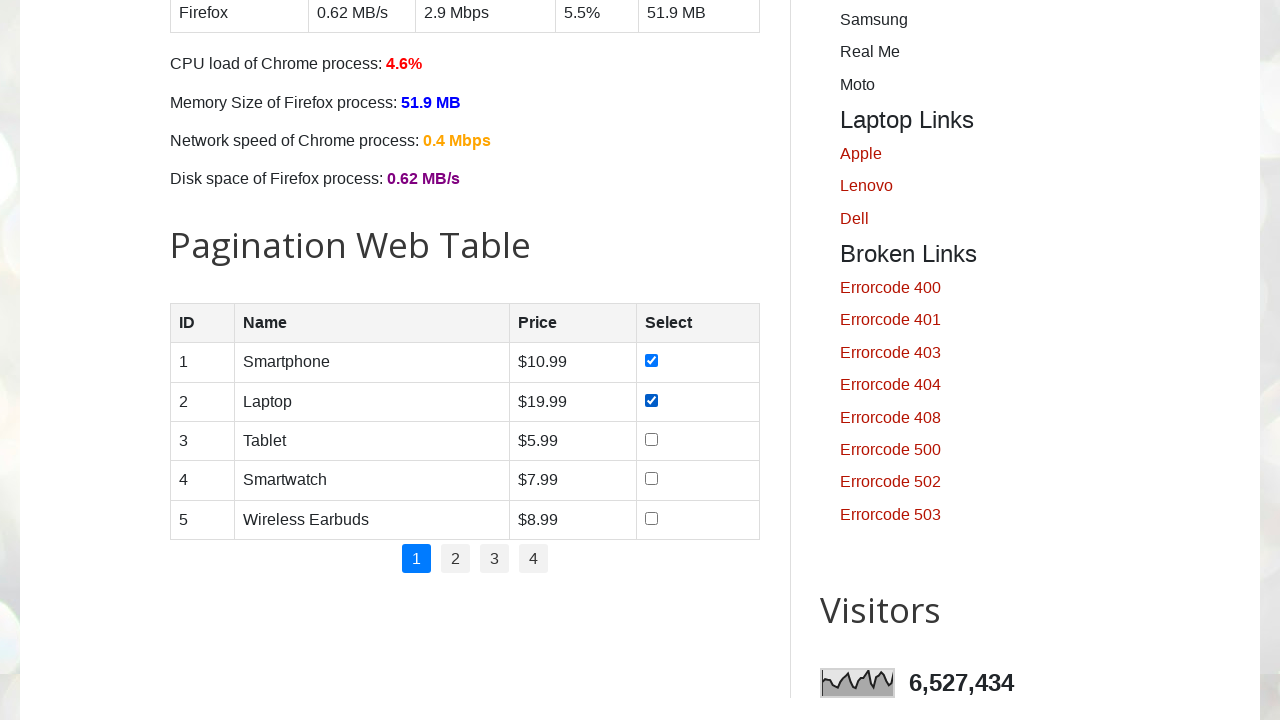

Checked male radio button at (176, 360) on [id="male"]
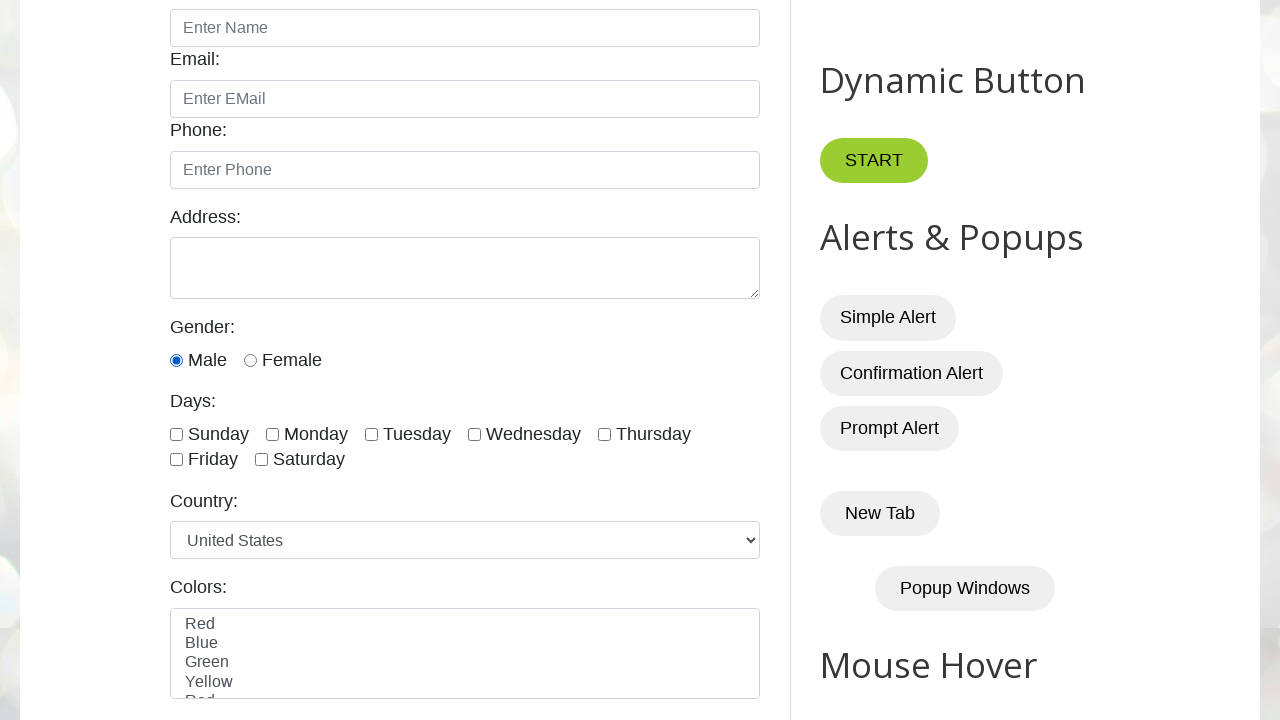

Checked female radio button at (250, 360) on [id="female"]
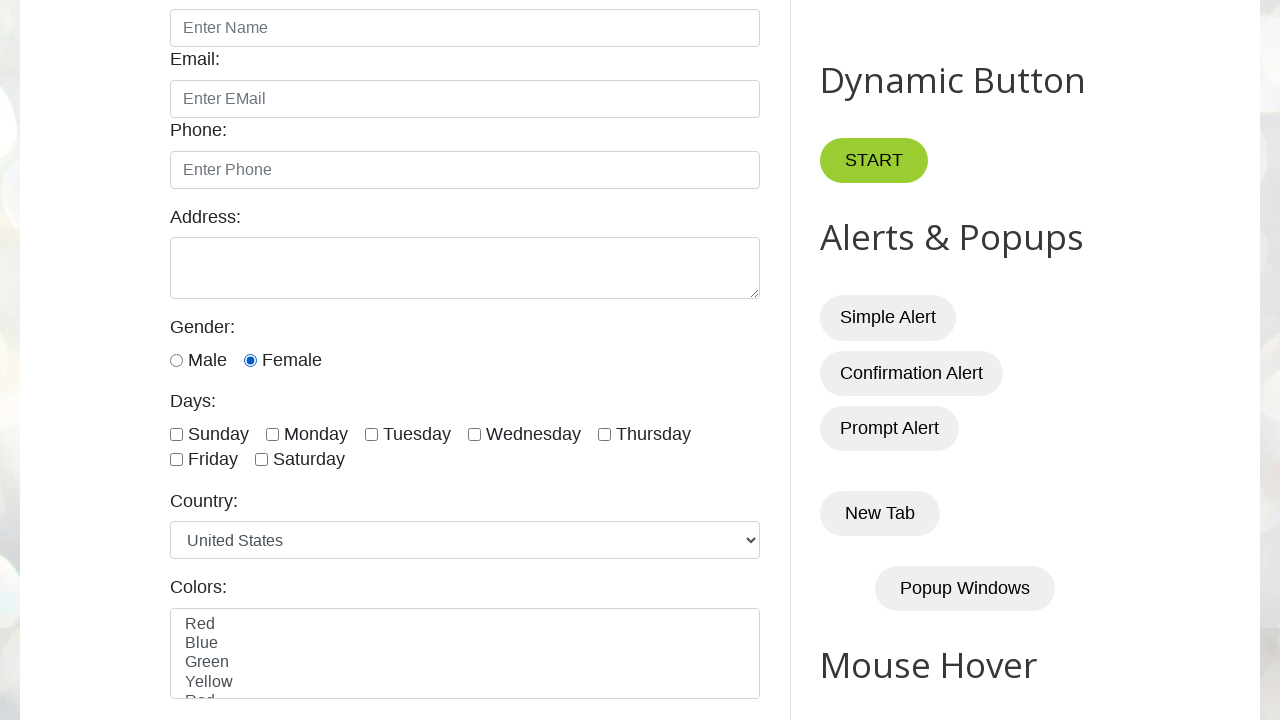

Checked Sunday checkbox at (176, 434) on [id="sunday"]
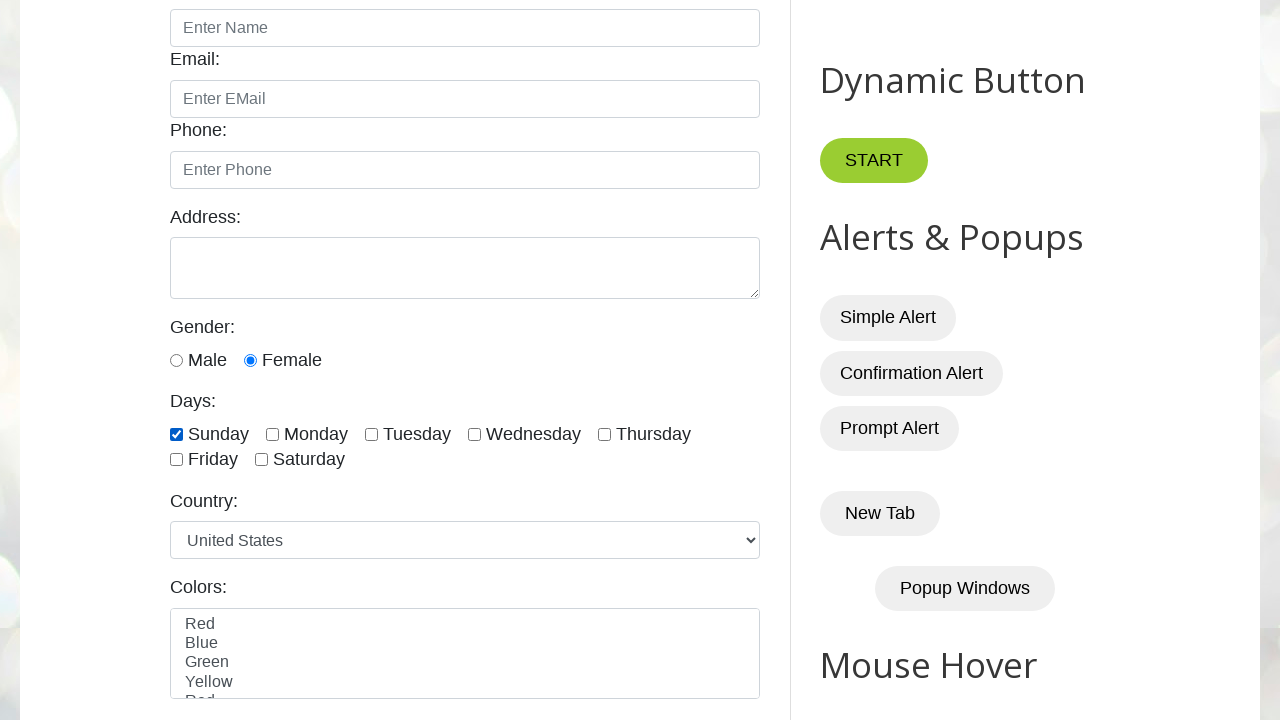

Checked Monday checkbox at (272, 434) on [id="monday"]
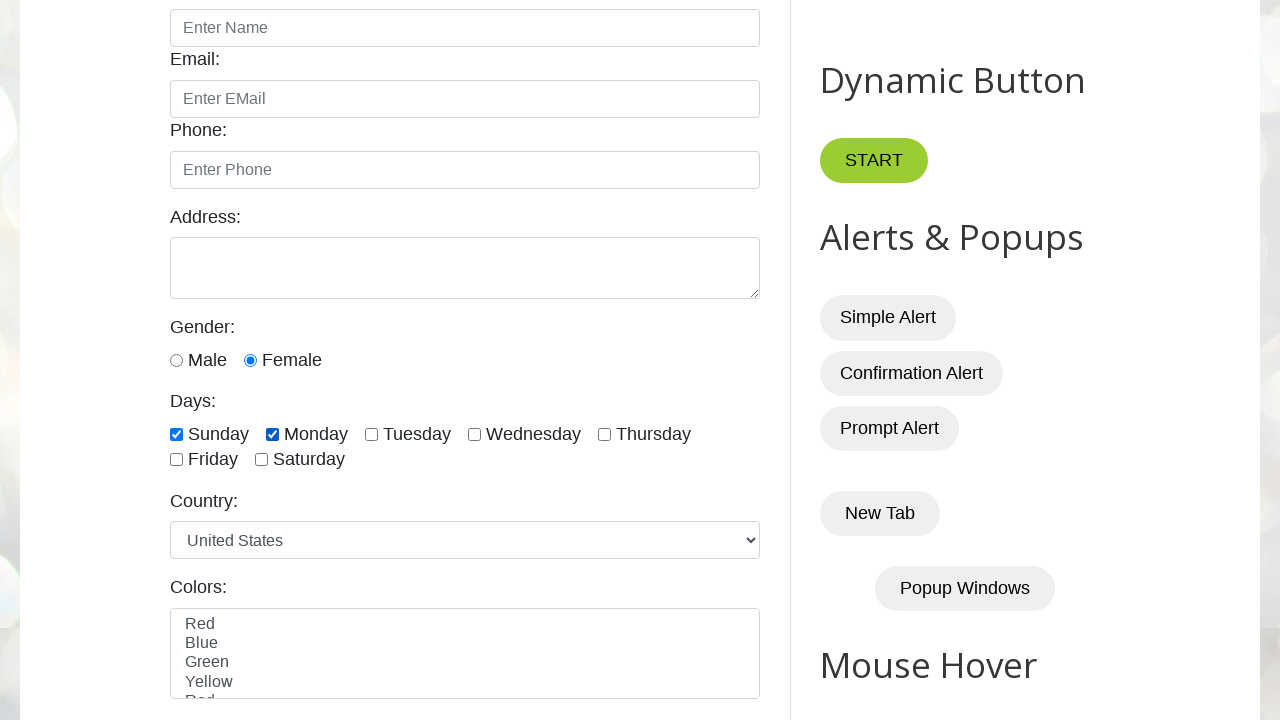

Unchecked Monday checkbox at (272, 434) on [id="monday"]
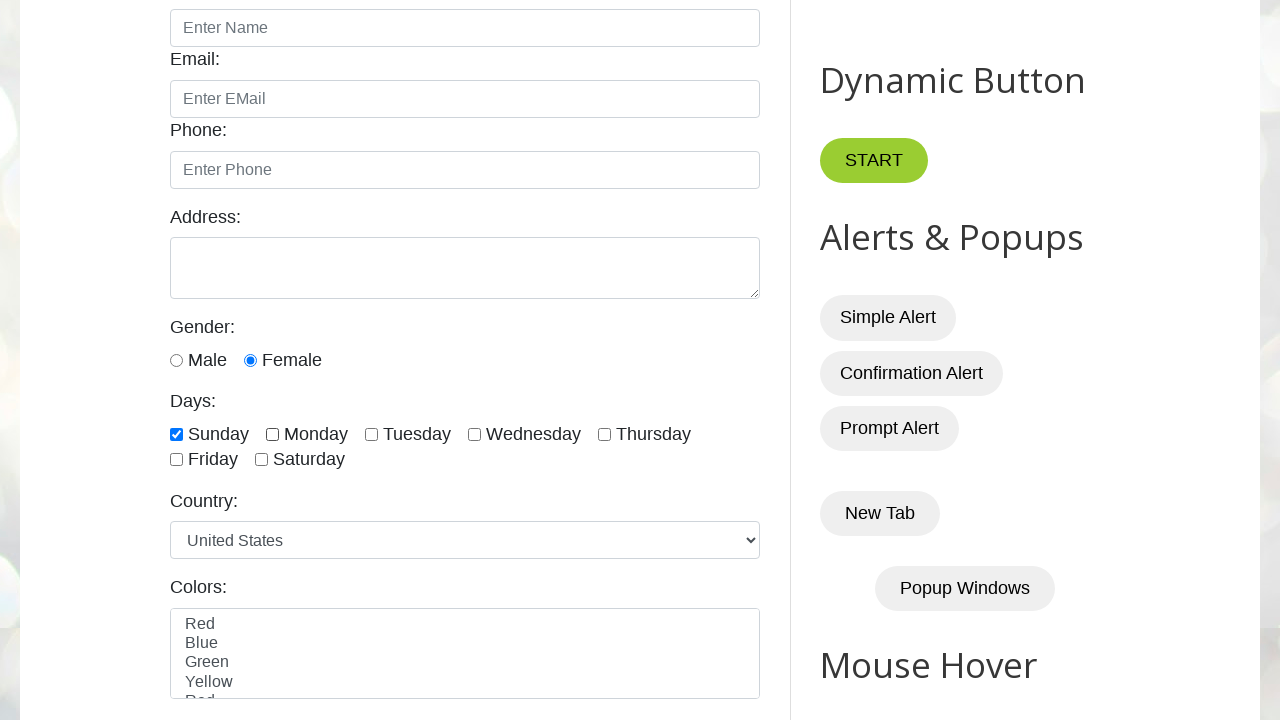

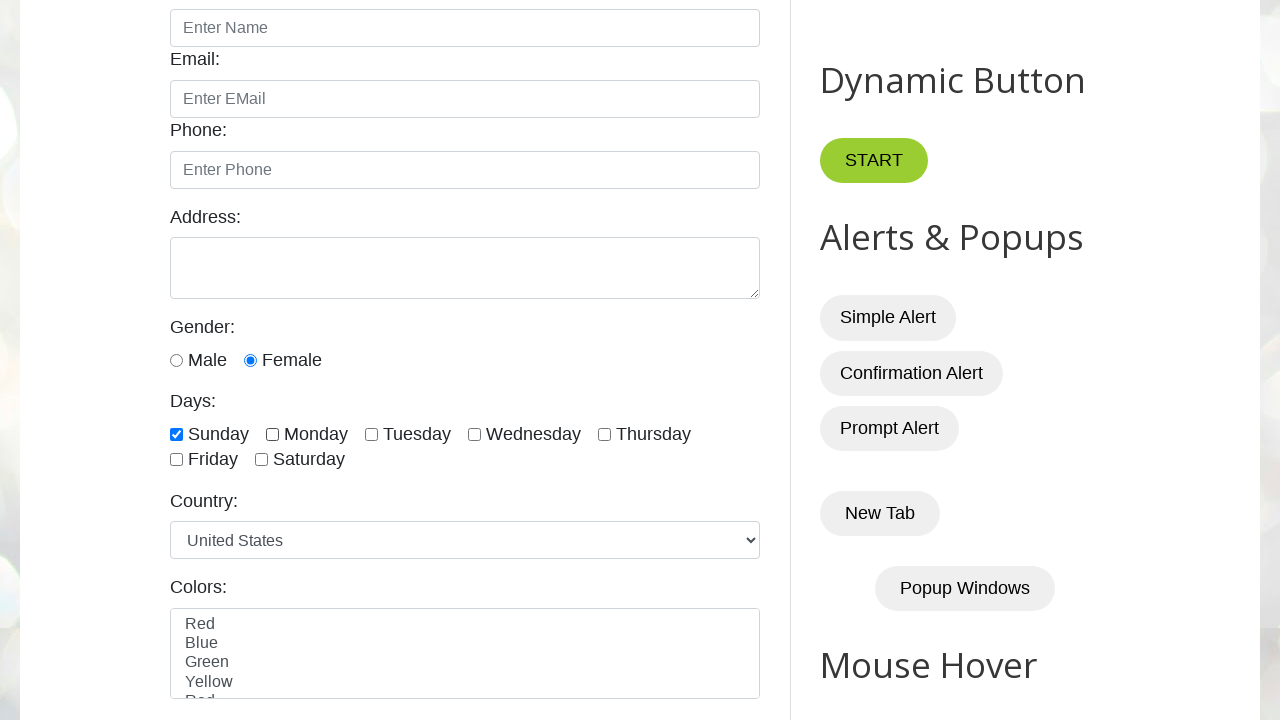